Tests that edits are saved when the edit input loses focus (blur event).

Starting URL: https://demo.playwright.dev/todomvc

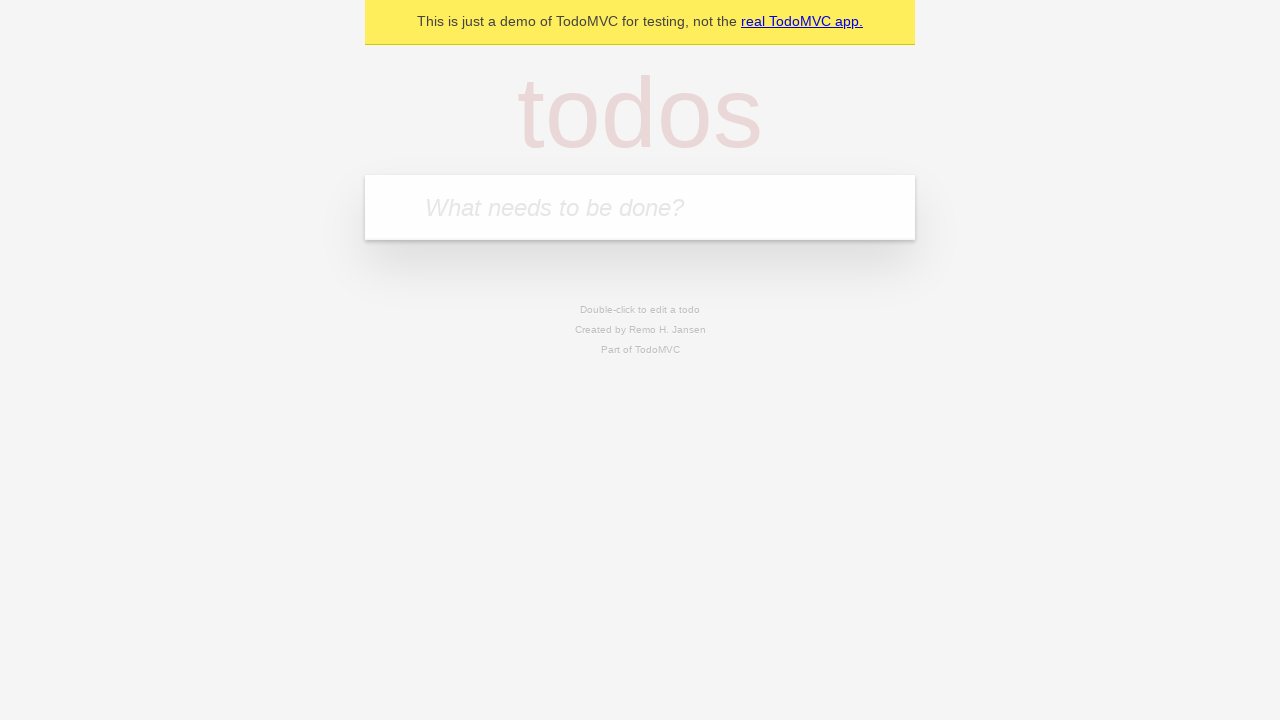

Filled new todo input with 'buy some cheese' on internal:attr=[placeholder="What needs to be done?"i]
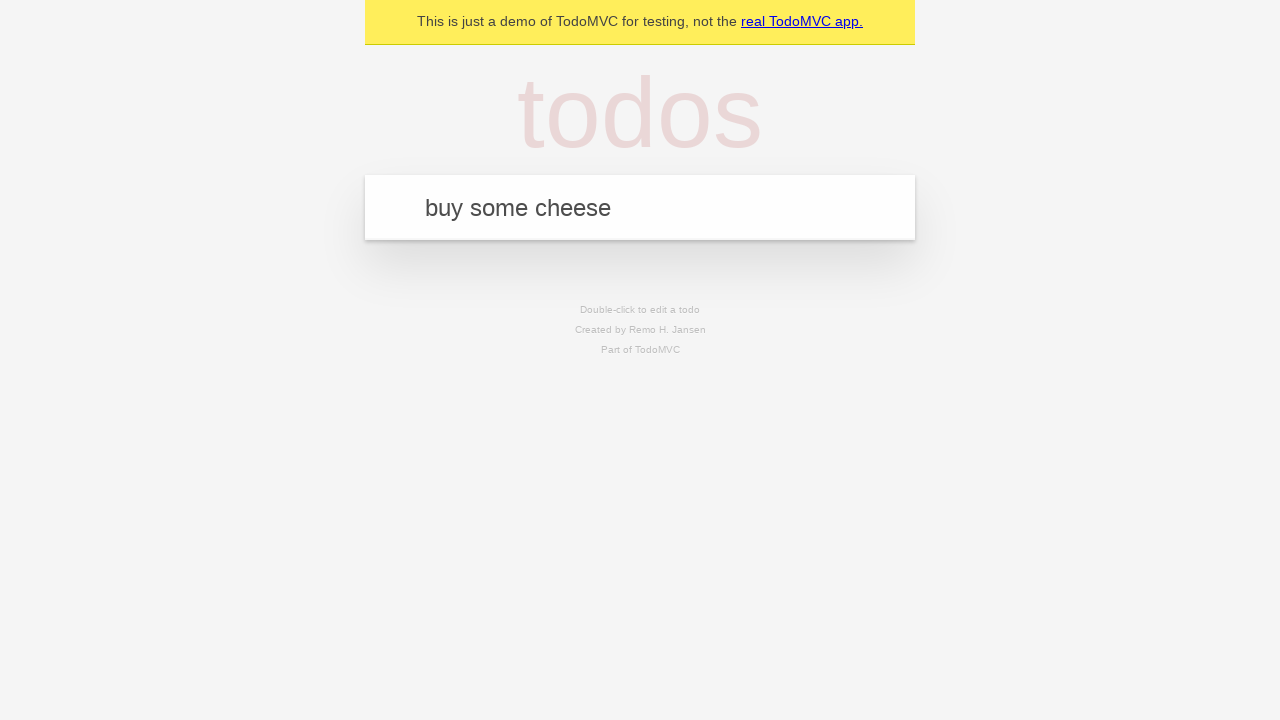

Pressed Enter to create first todo on internal:attr=[placeholder="What needs to be done?"i]
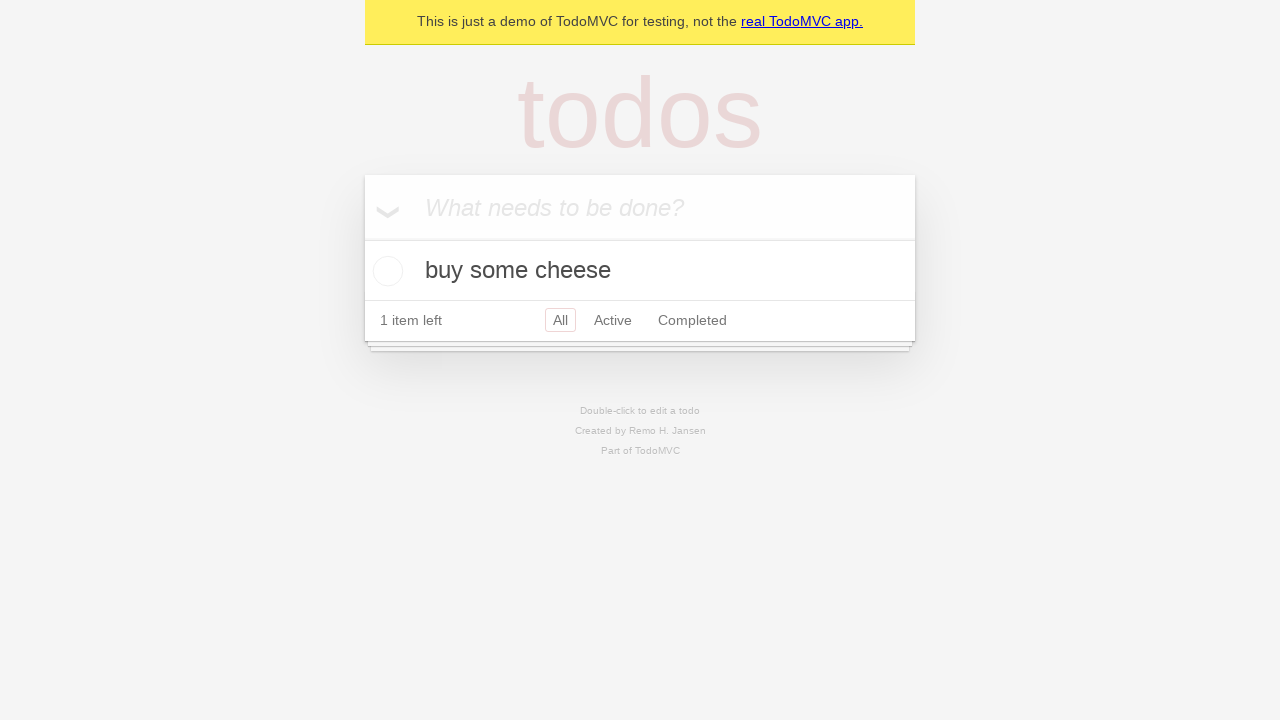

Filled new todo input with 'feed the cat' on internal:attr=[placeholder="What needs to be done?"i]
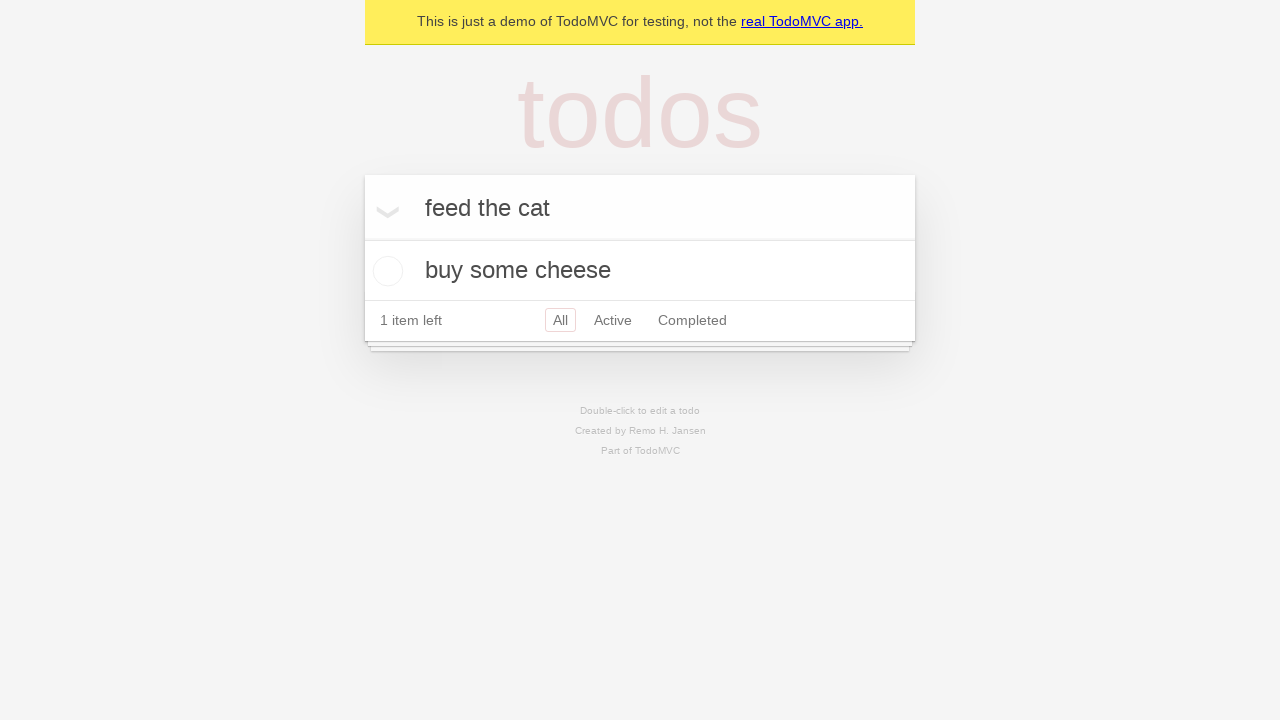

Pressed Enter to create second todo on internal:attr=[placeholder="What needs to be done?"i]
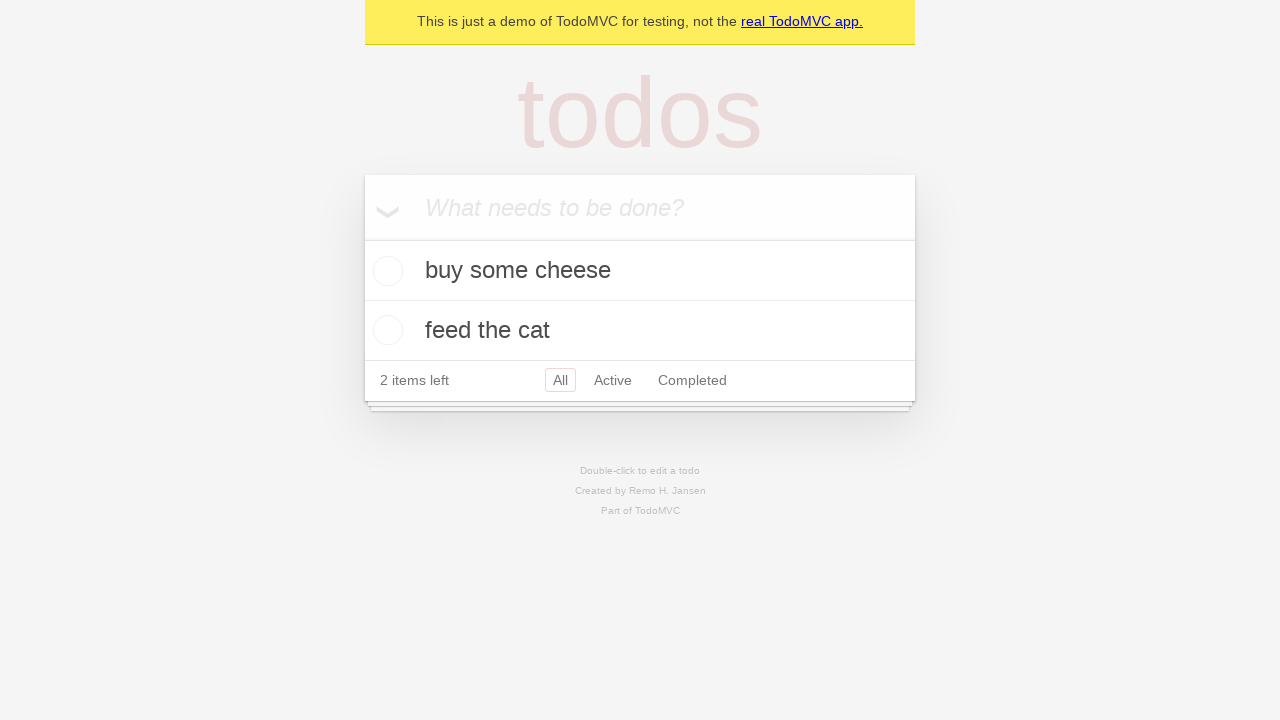

Filled new todo input with 'book a doctors appointment' on internal:attr=[placeholder="What needs to be done?"i]
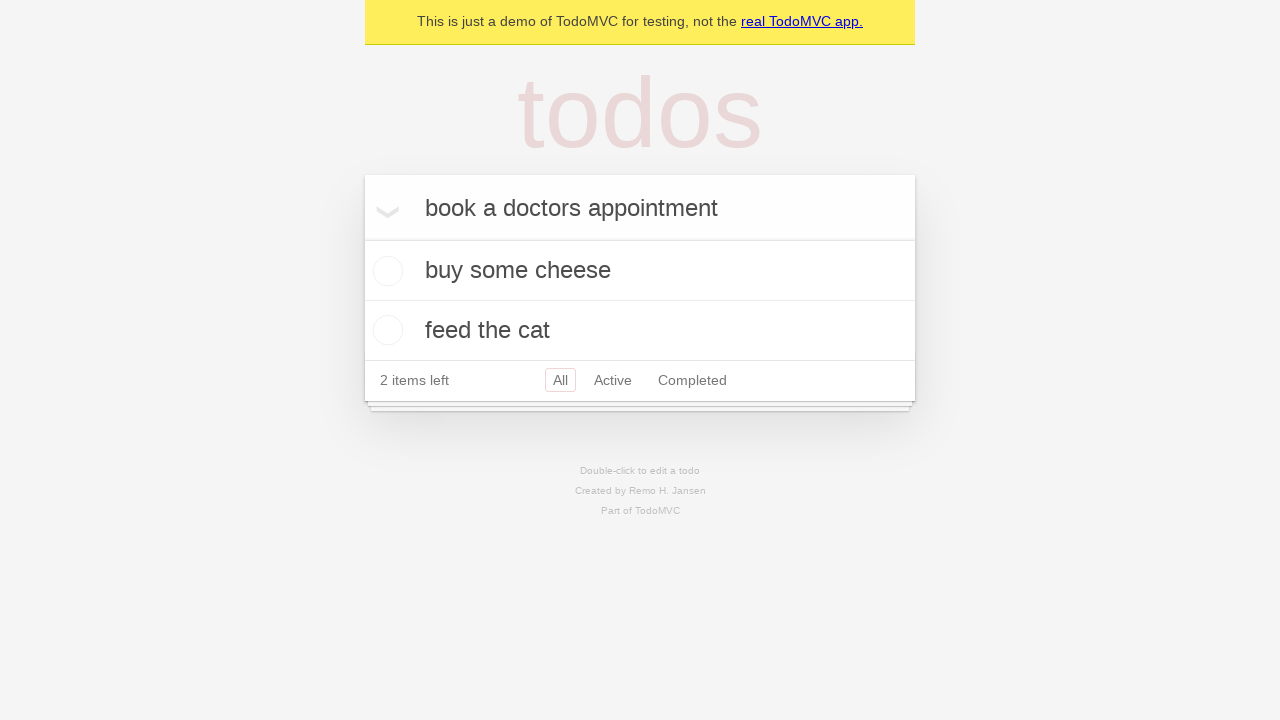

Pressed Enter to create third todo on internal:attr=[placeholder="What needs to be done?"i]
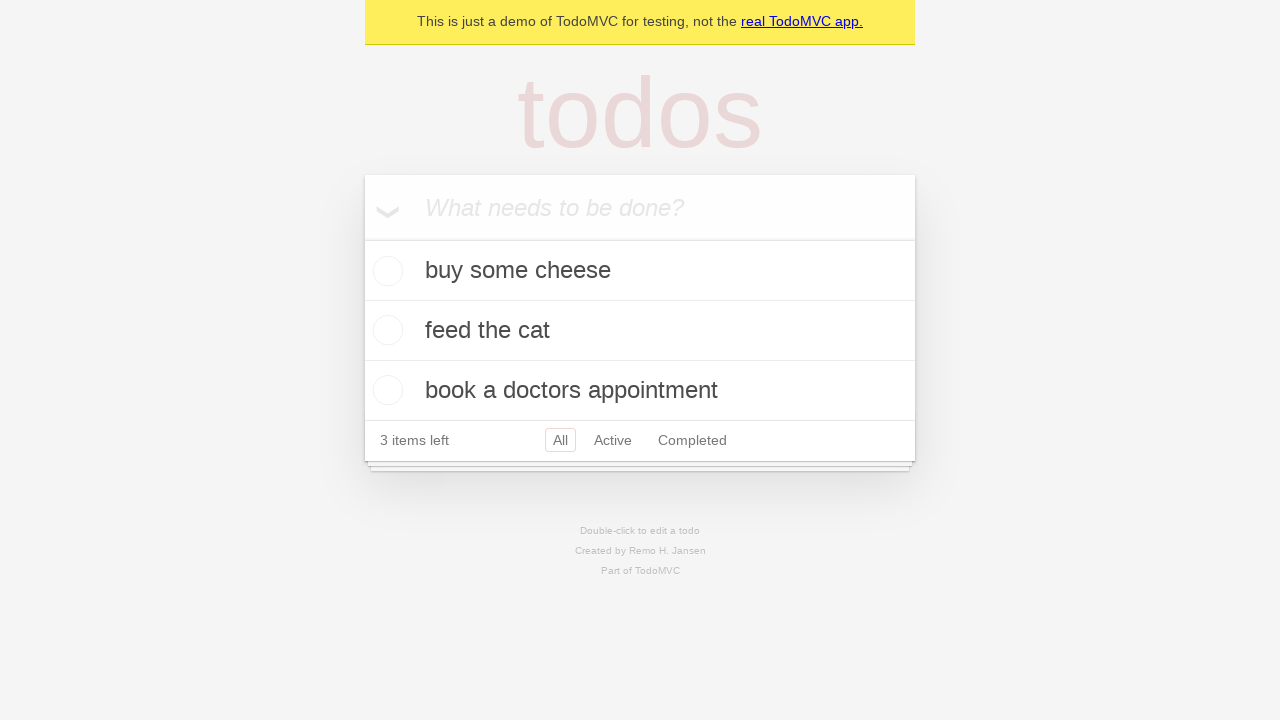

Double-clicked second todo item to enter edit mode at (640, 331) on internal:testid=[data-testid="todo-item"s] >> nth=1
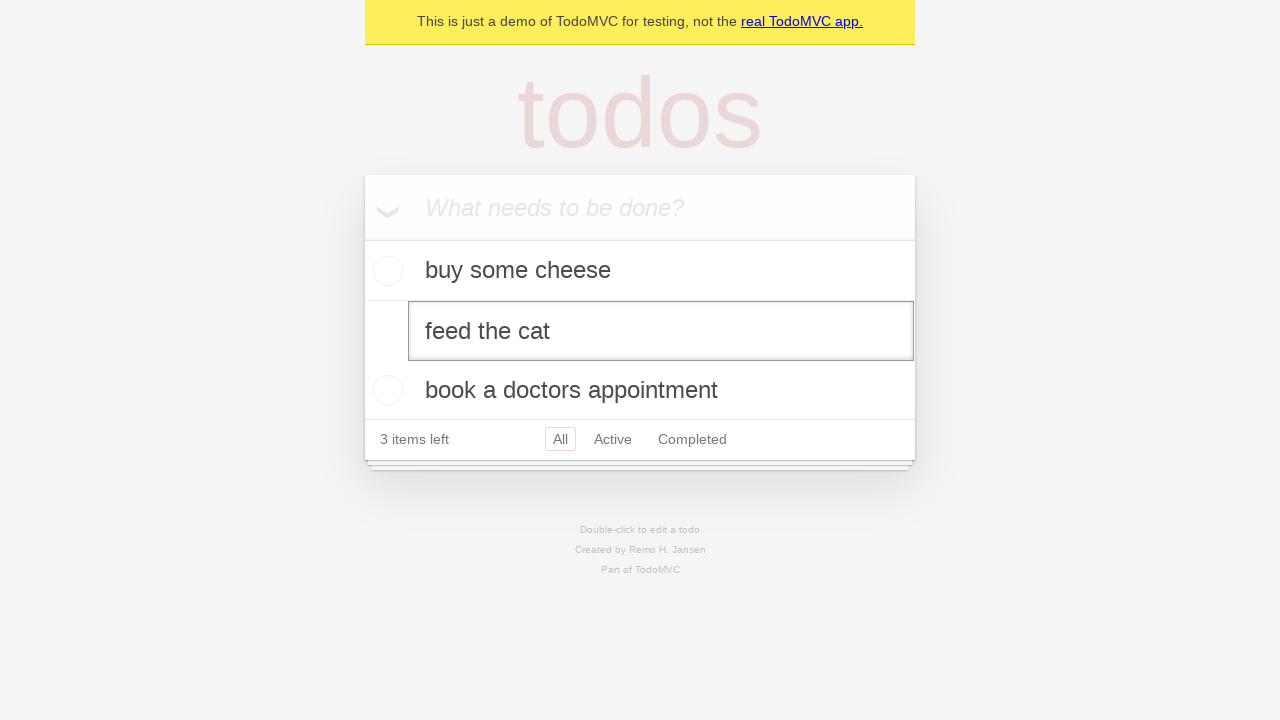

Changed todo text to 'buy some sausages' on internal:testid=[data-testid="todo-item"s] >> nth=1 >> internal:role=textbox[nam
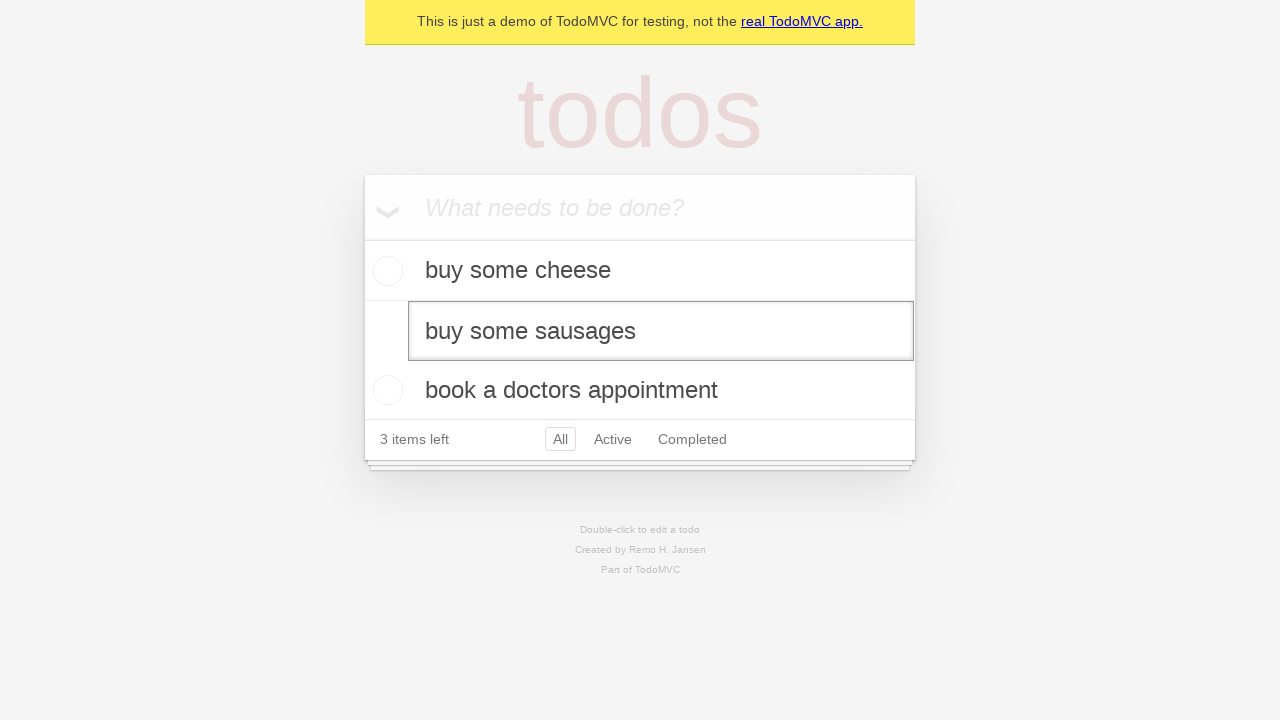

Dispatched blur event to save edit on focus loss
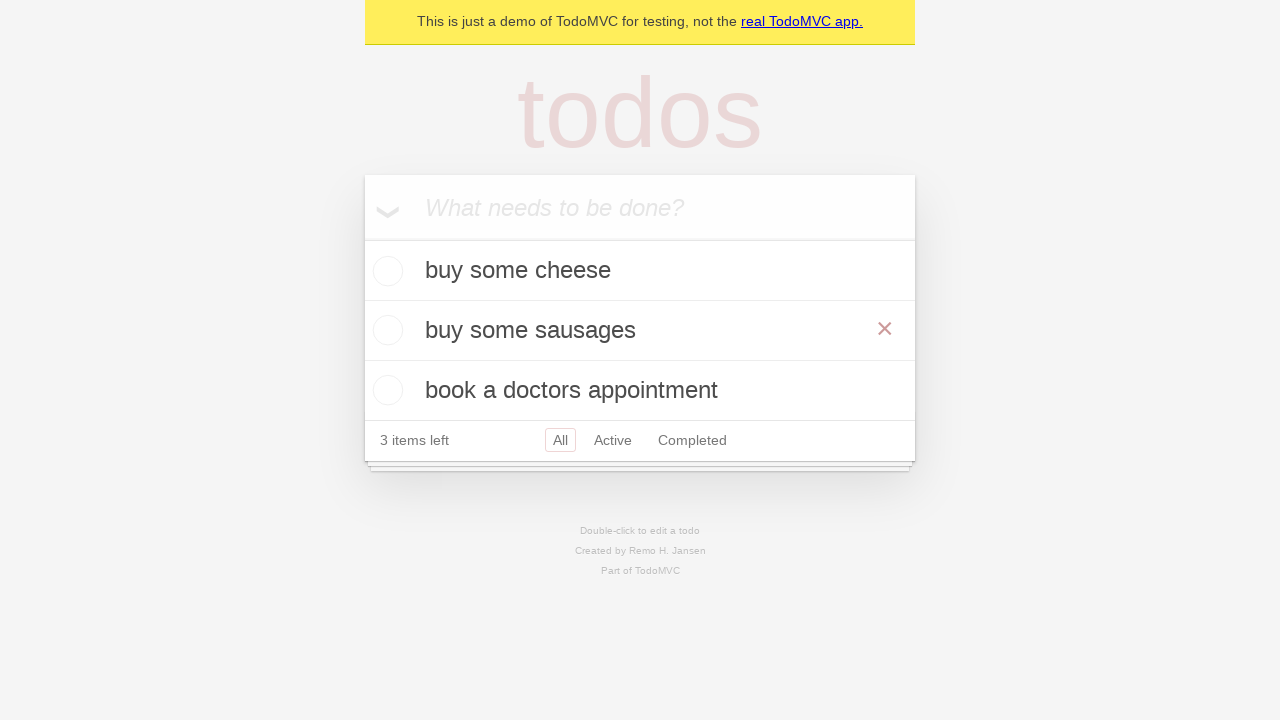

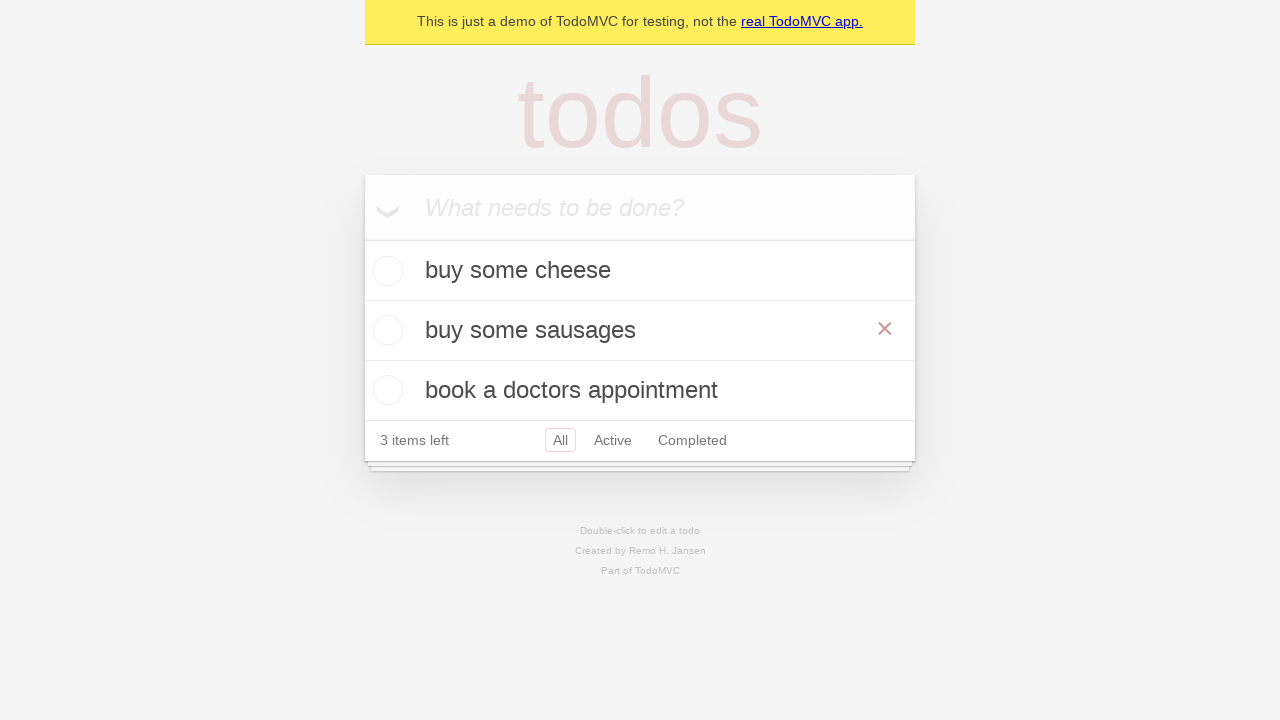